Tests searchable dynamic dropdown by clicking combobox, searching for a country, and selecting it

Starting URL: https://demo.automationtesting.in/Register.html

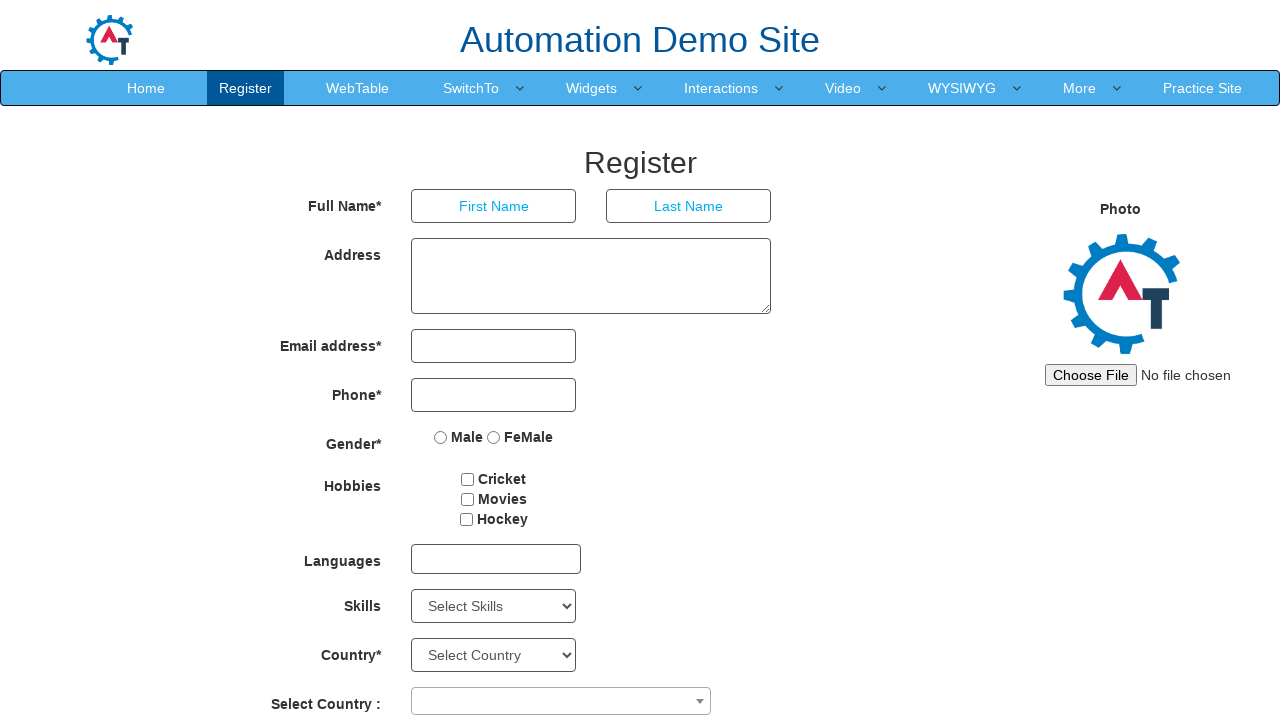

Navigated to Register page
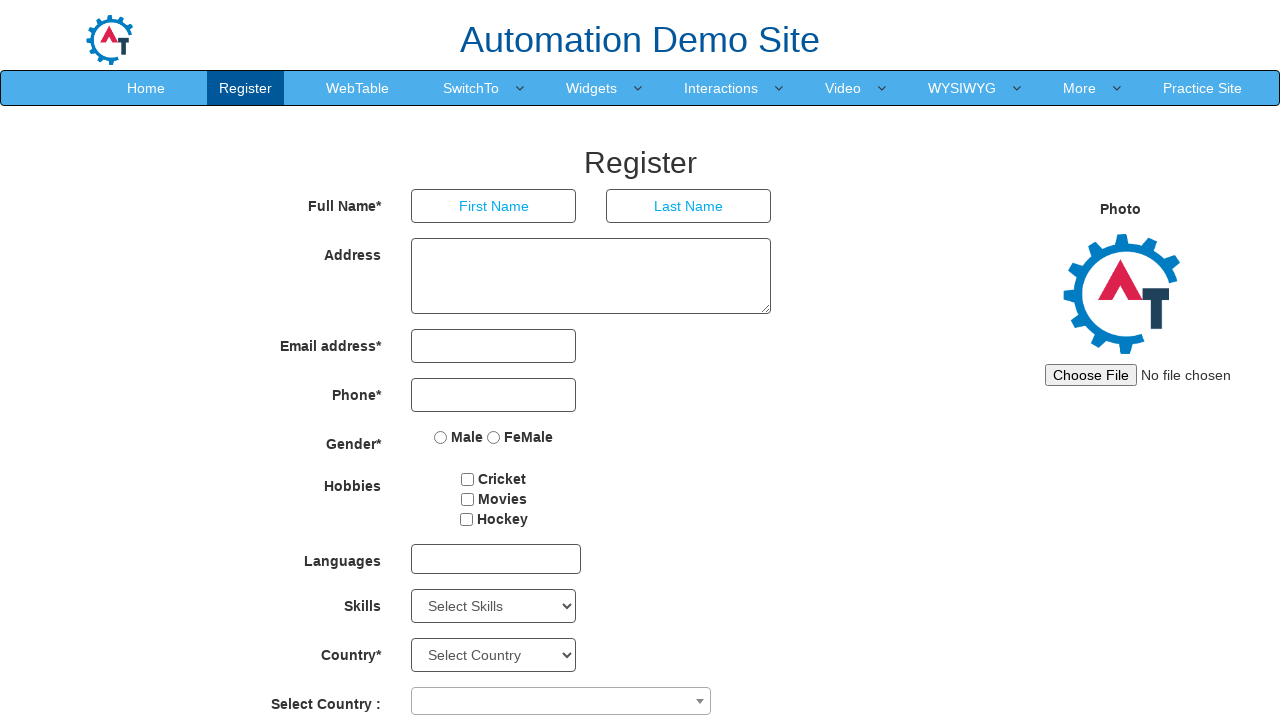

Clicked combobox to open dropdown at (561, 701) on [role="combobox"]
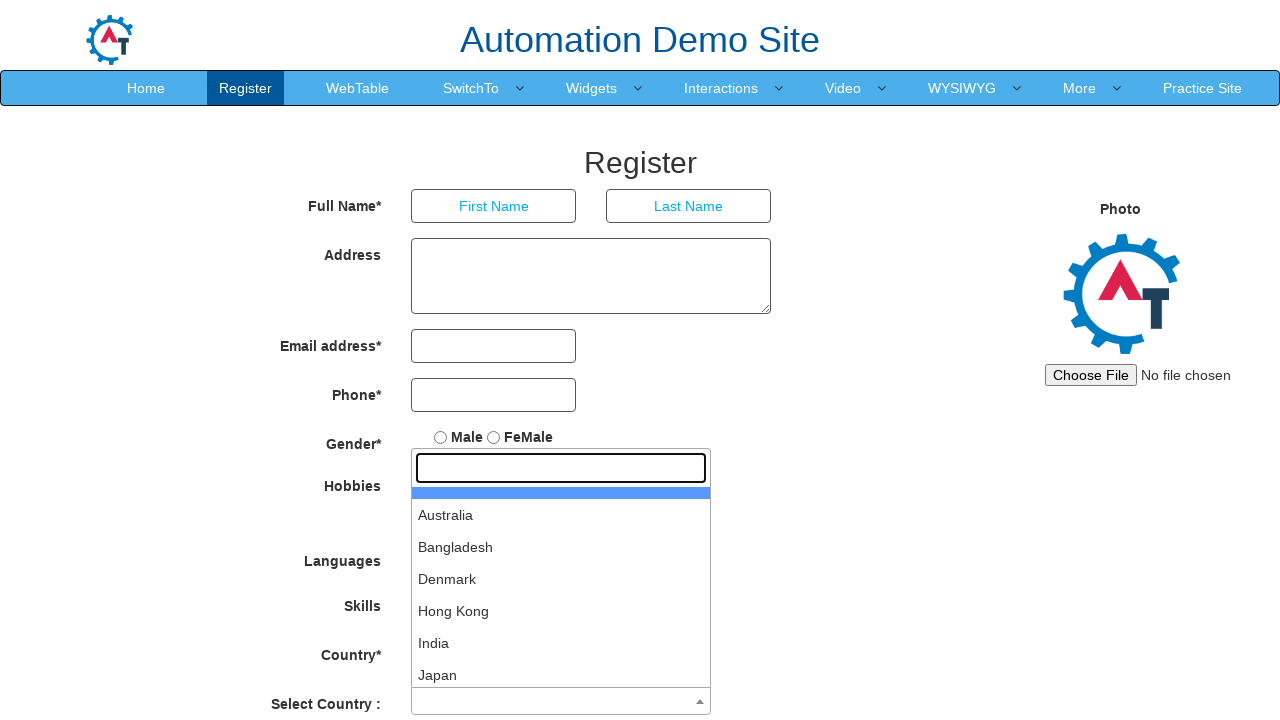

Typed 'India' in search field on [type="search"]
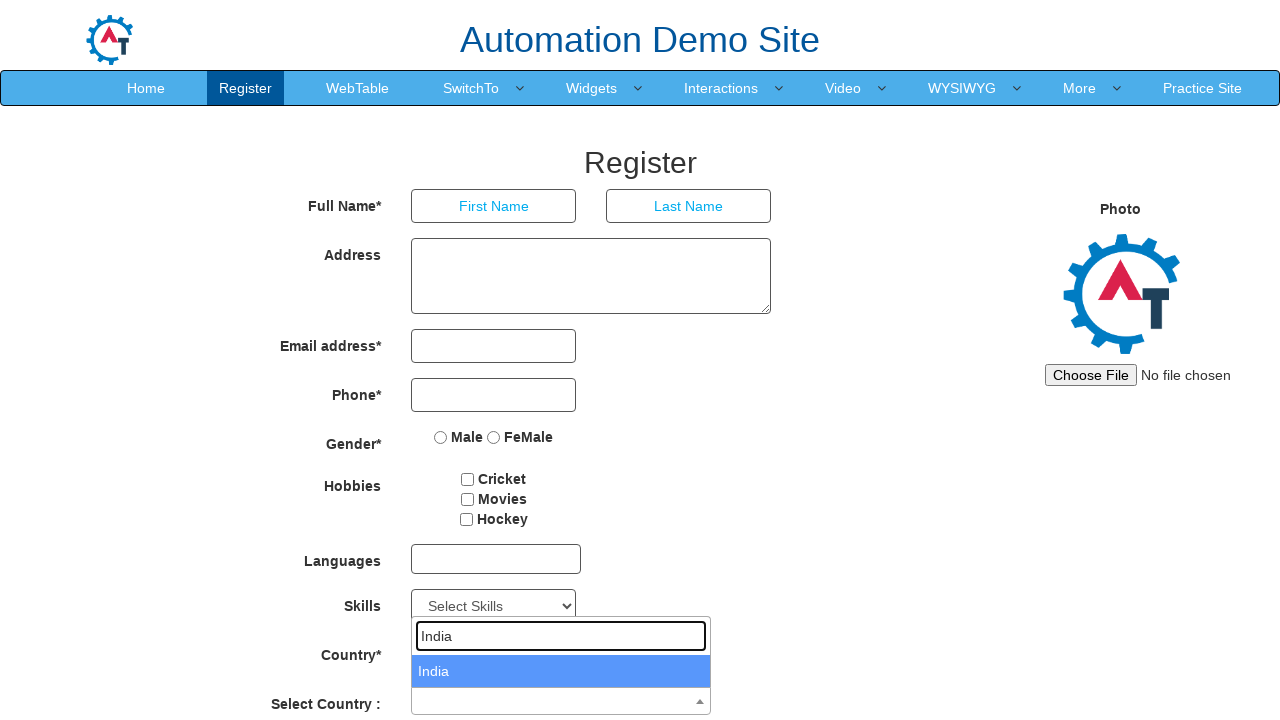

Selected 'India' from dropdown results at (561, 671) on #select2-country-results>li
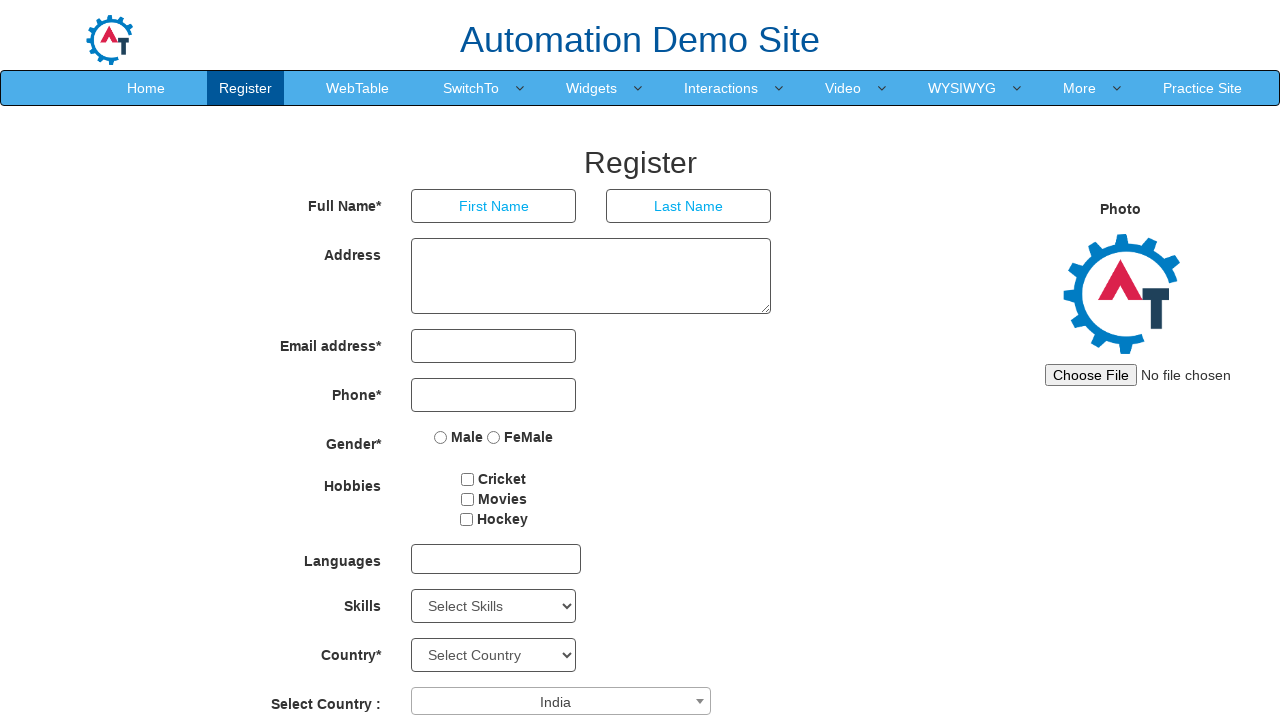

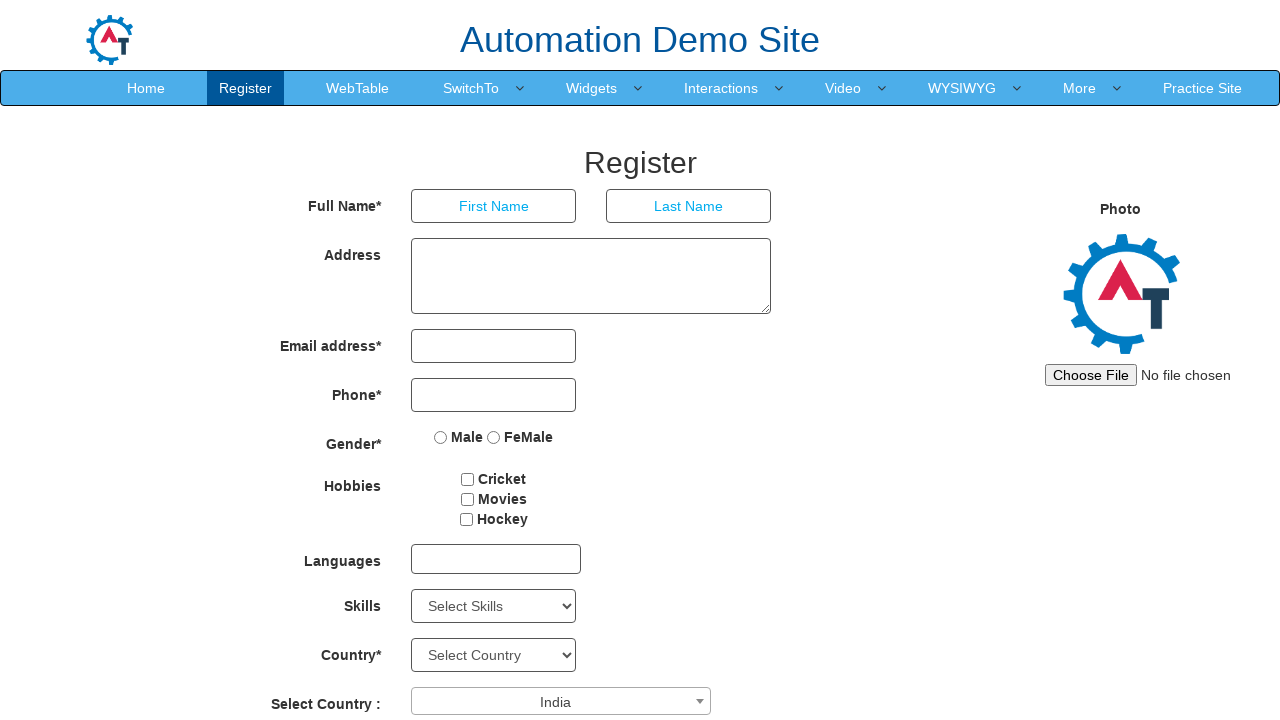